Tests mouse hover functionality by hovering over multiple figure elements to reveal hidden user information

Starting URL: https://the-internet.herokuapp.com/hovers

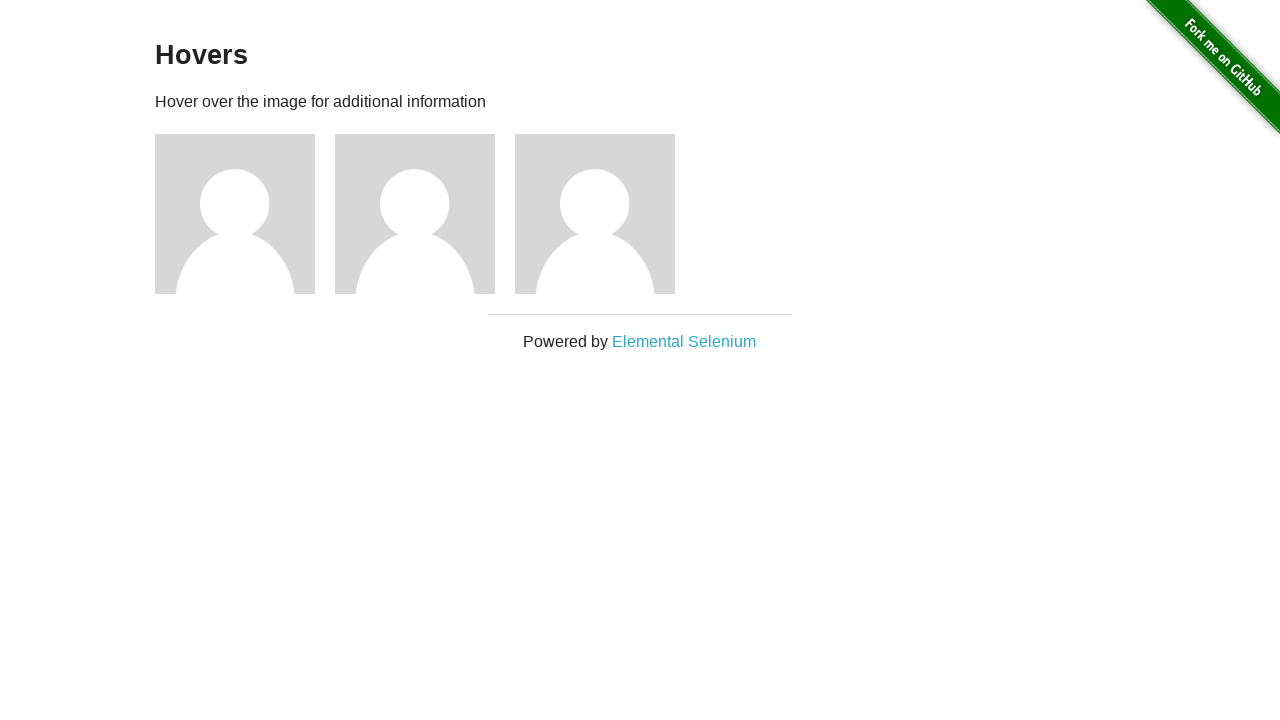

Navigated to hovers page
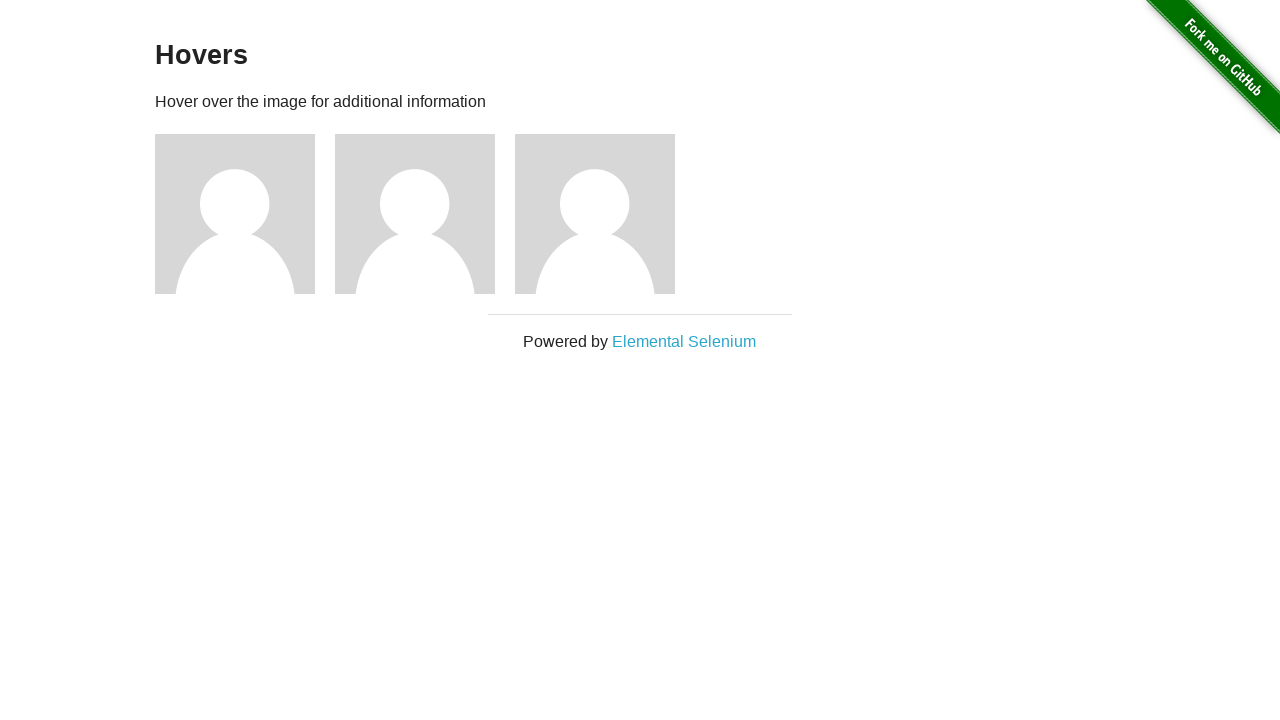

Retrieved all figure elements on the page
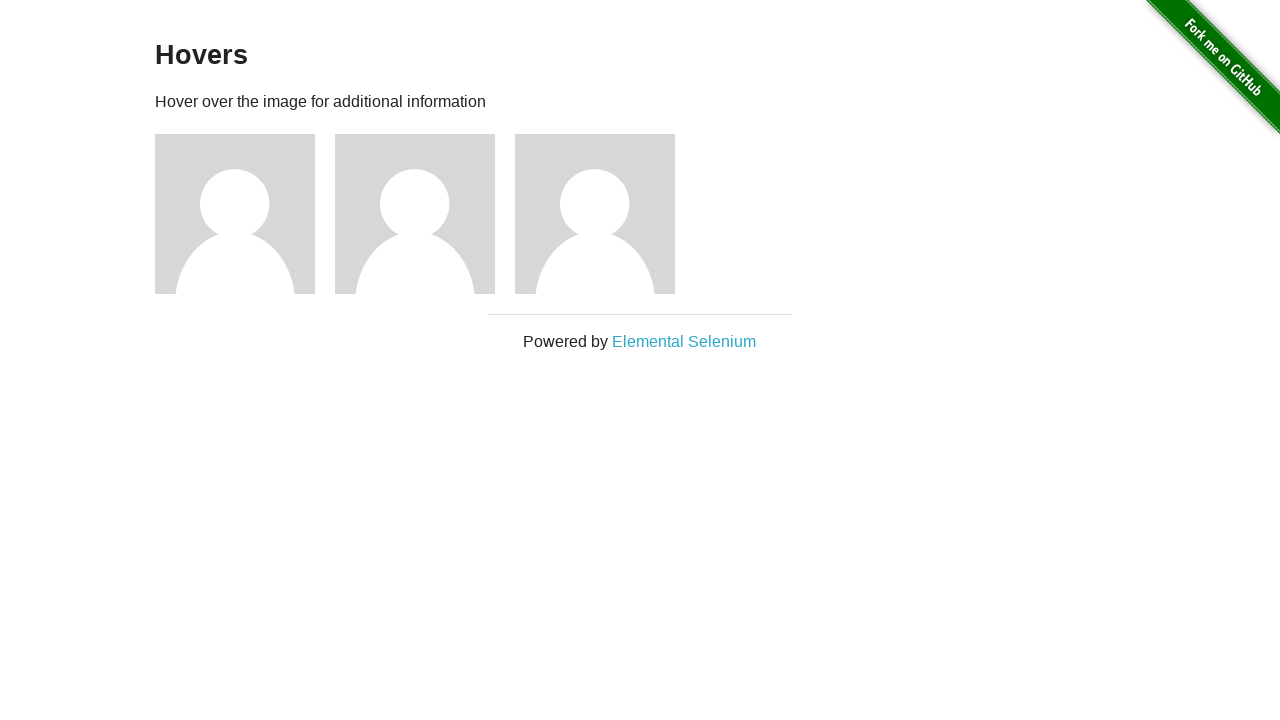

Hovered over figure image to reveal hidden user information at (235, 214) on .figure >> nth=0 >> img
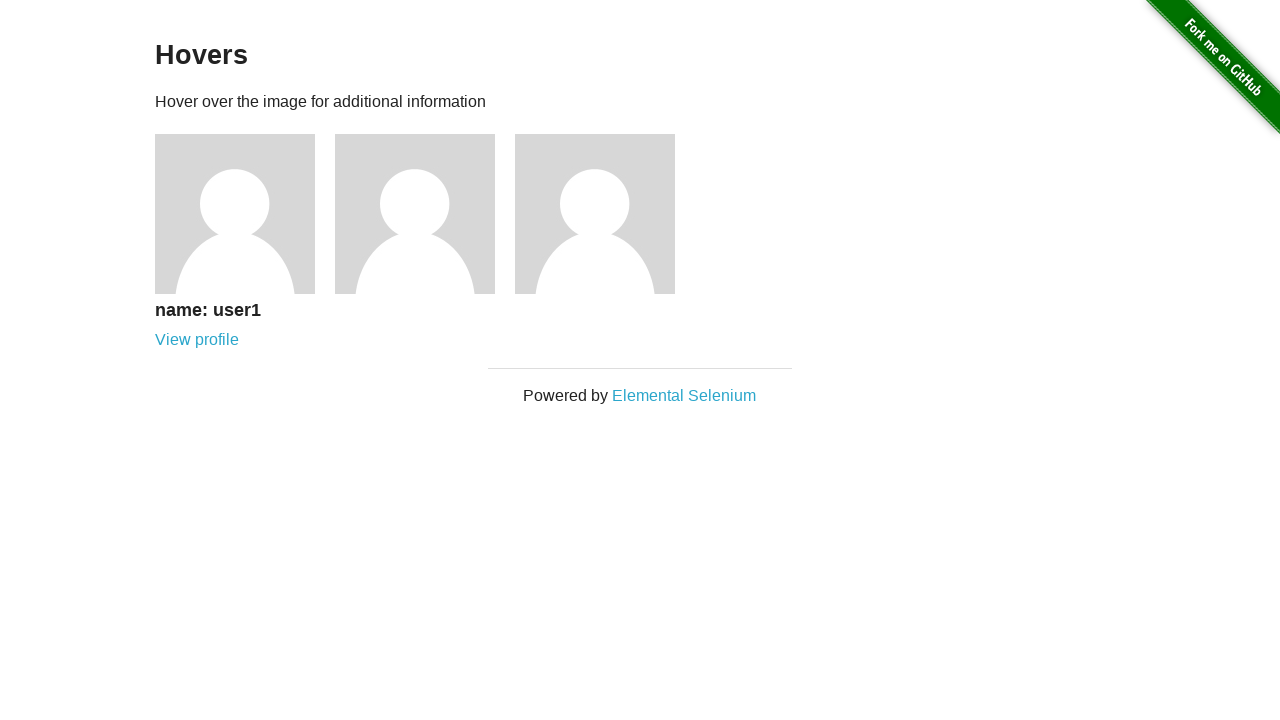

Hidden user information (h5 element) became visible
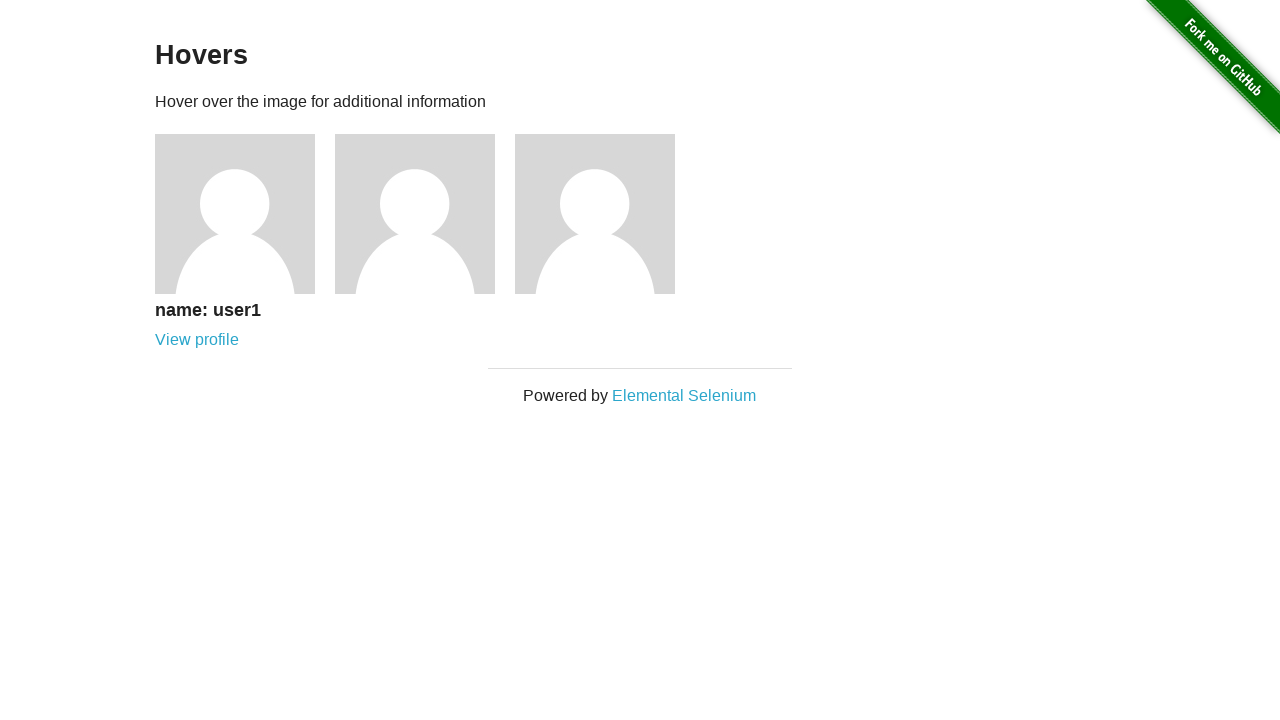

Hovered over figure image to reveal hidden user information at (415, 214) on .figure >> nth=1 >> img
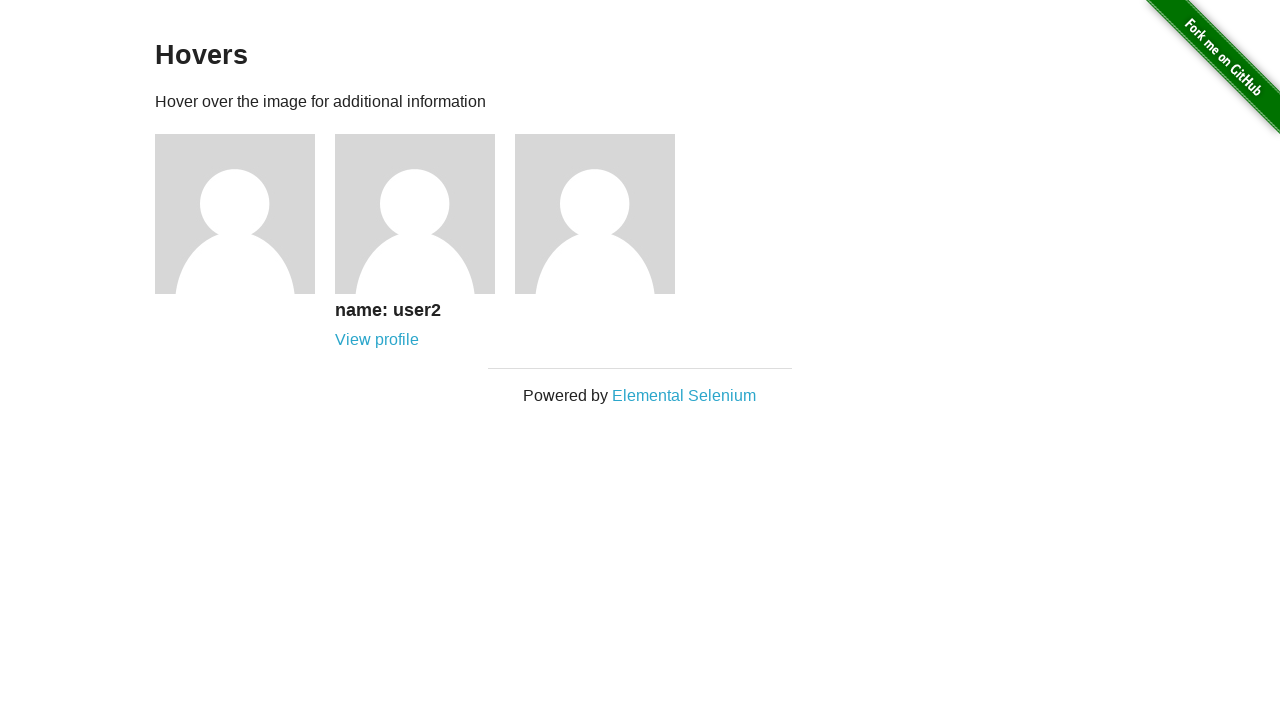

Hidden user information (h5 element) became visible
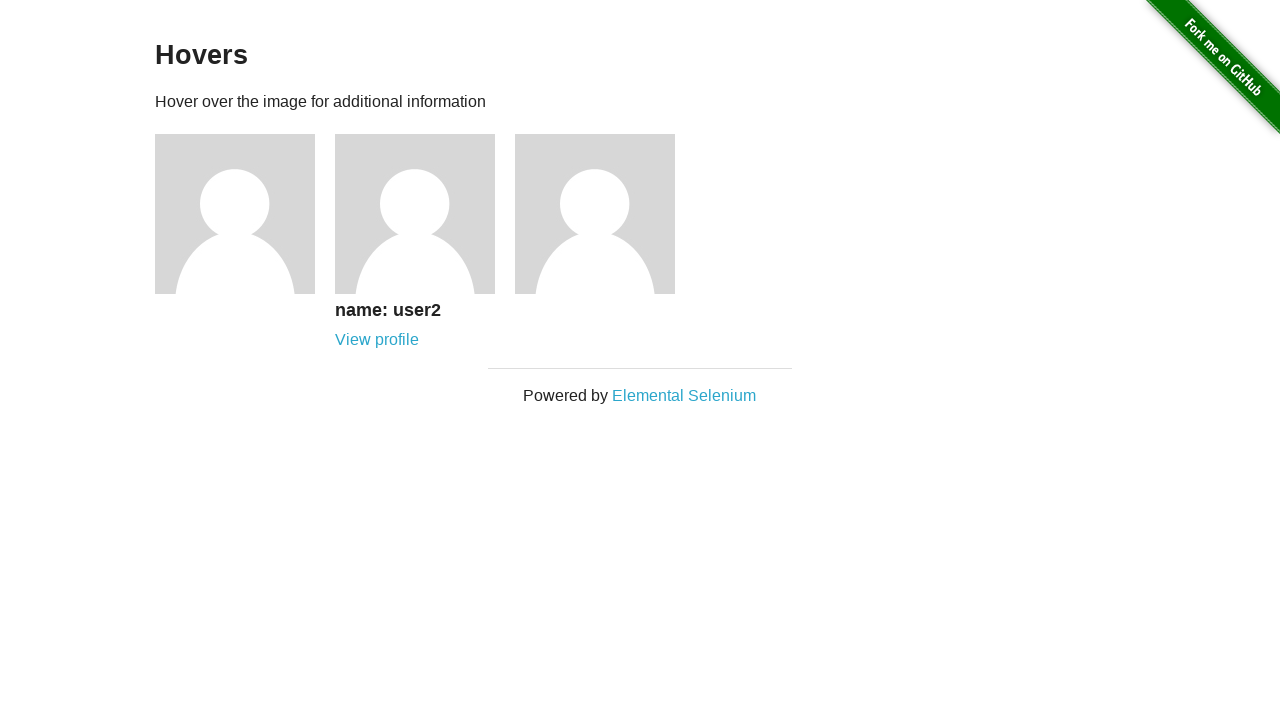

Hovered over figure image to reveal hidden user information at (595, 214) on .figure >> nth=2 >> img
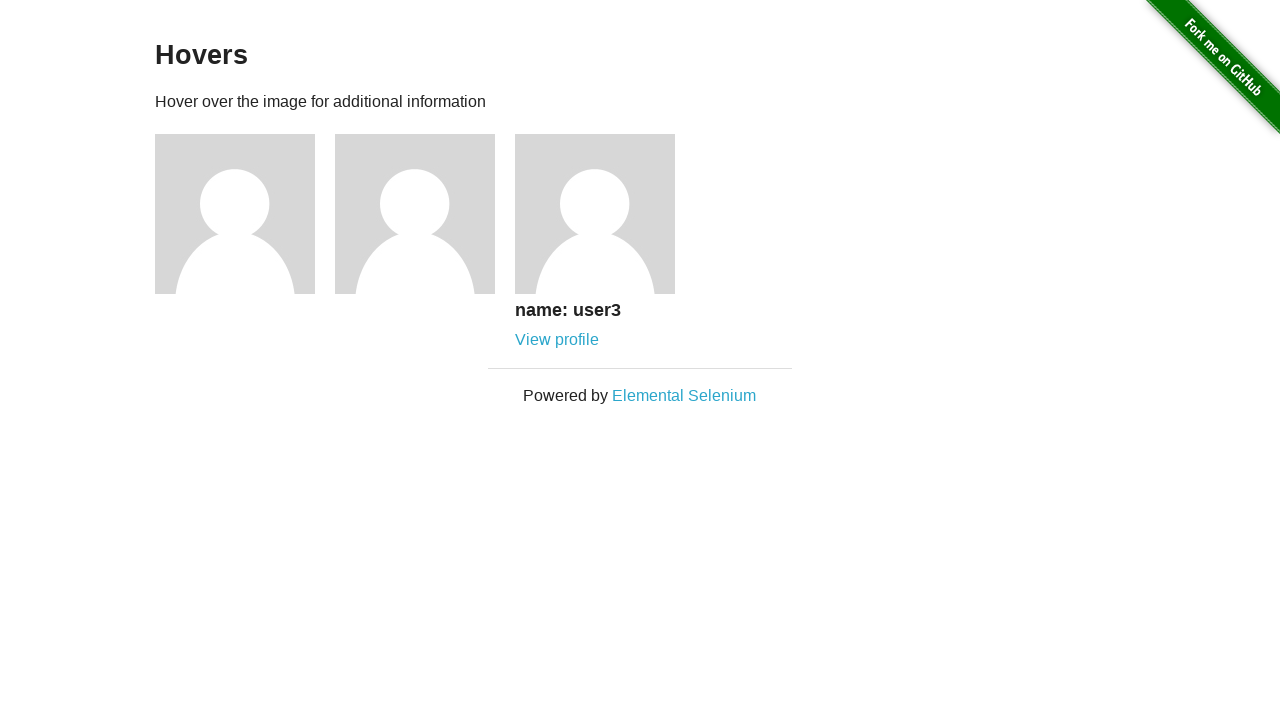

Hidden user information (h5 element) became visible
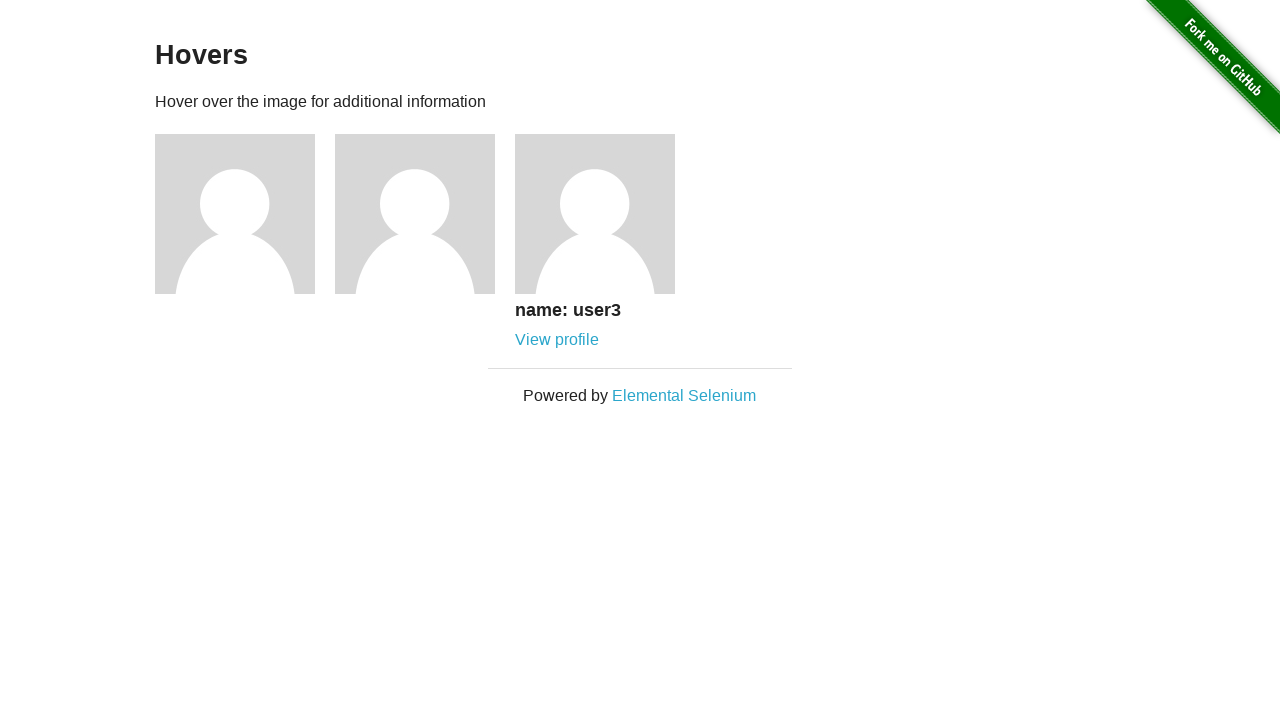

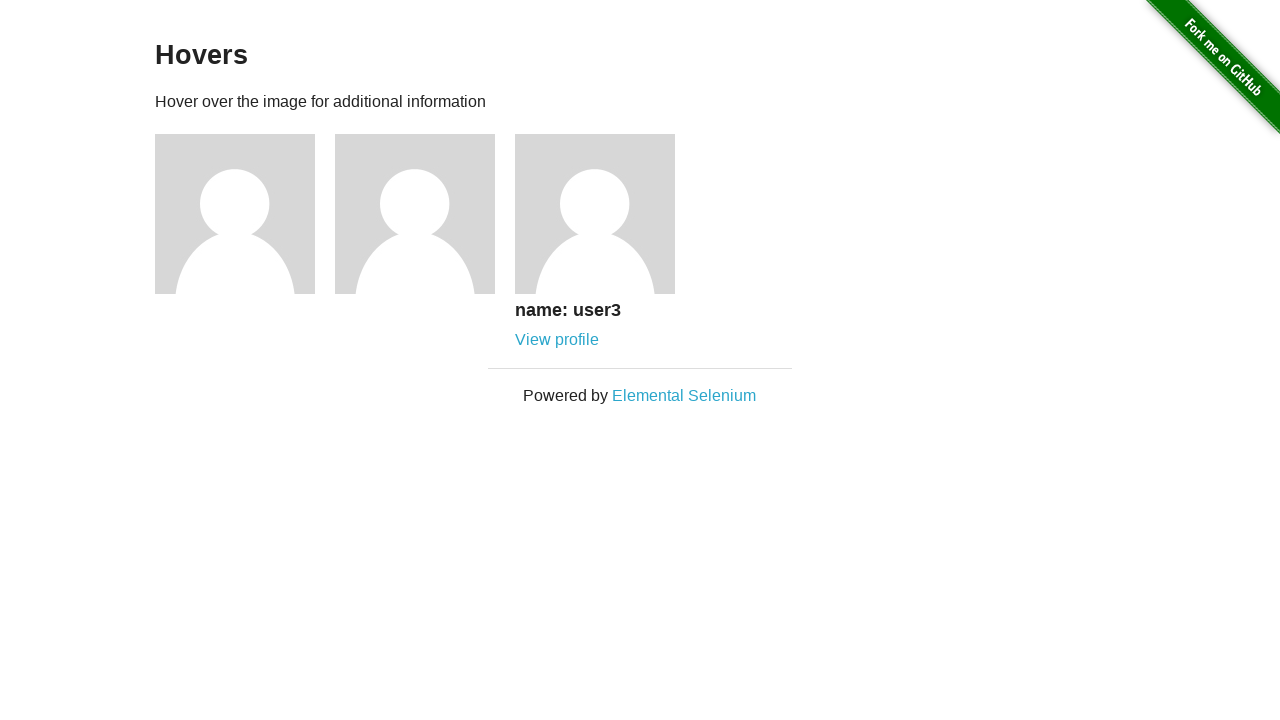